Tests that edits are saved when the input loses focus (blur)

Starting URL: https://demo.playwright.dev/todomvc

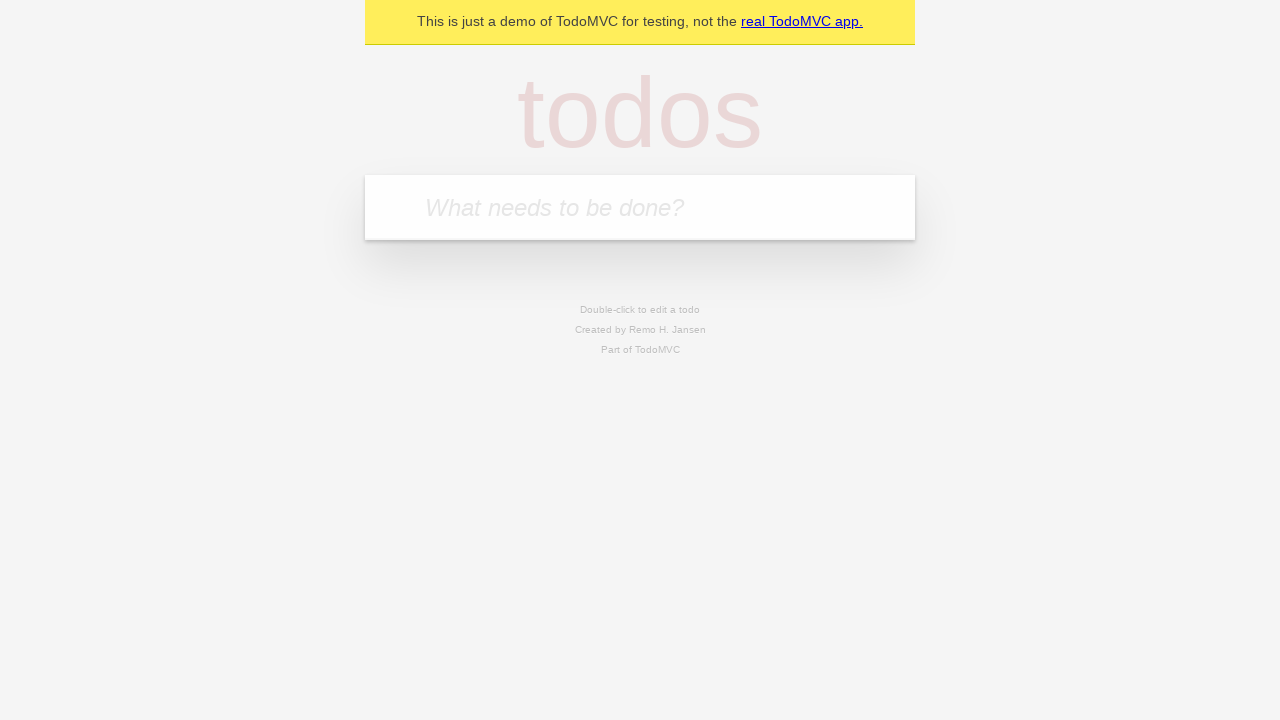

Filled new todo input with 'buy some cheese' on internal:attr=[placeholder="What needs to be done?"i]
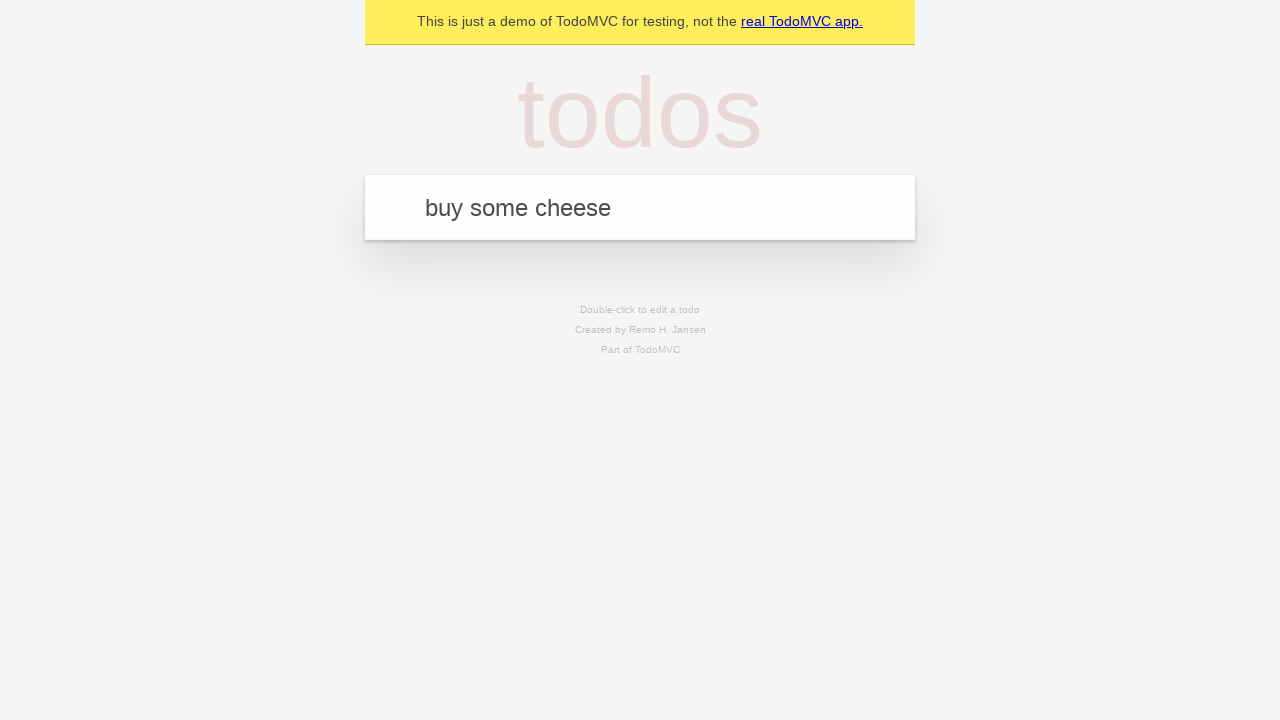

Pressed Enter to add first todo on internal:attr=[placeholder="What needs to be done?"i]
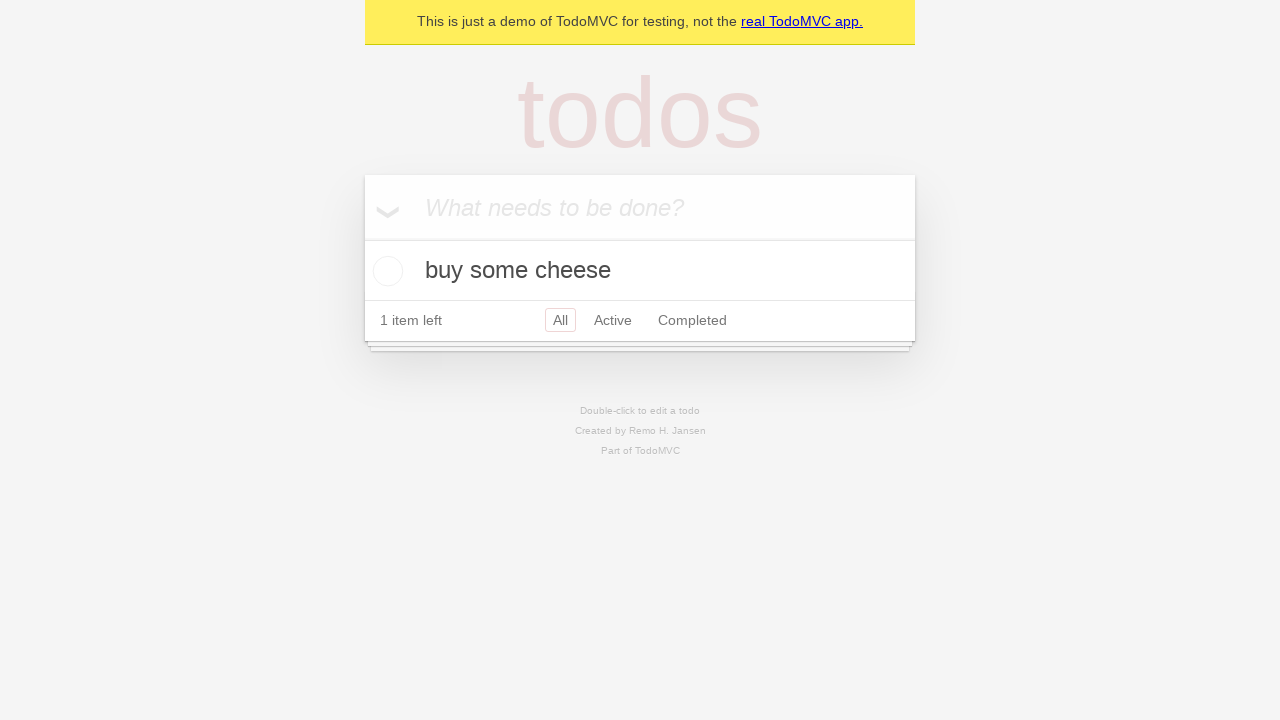

Filled new todo input with 'feed the cat' on internal:attr=[placeholder="What needs to be done?"i]
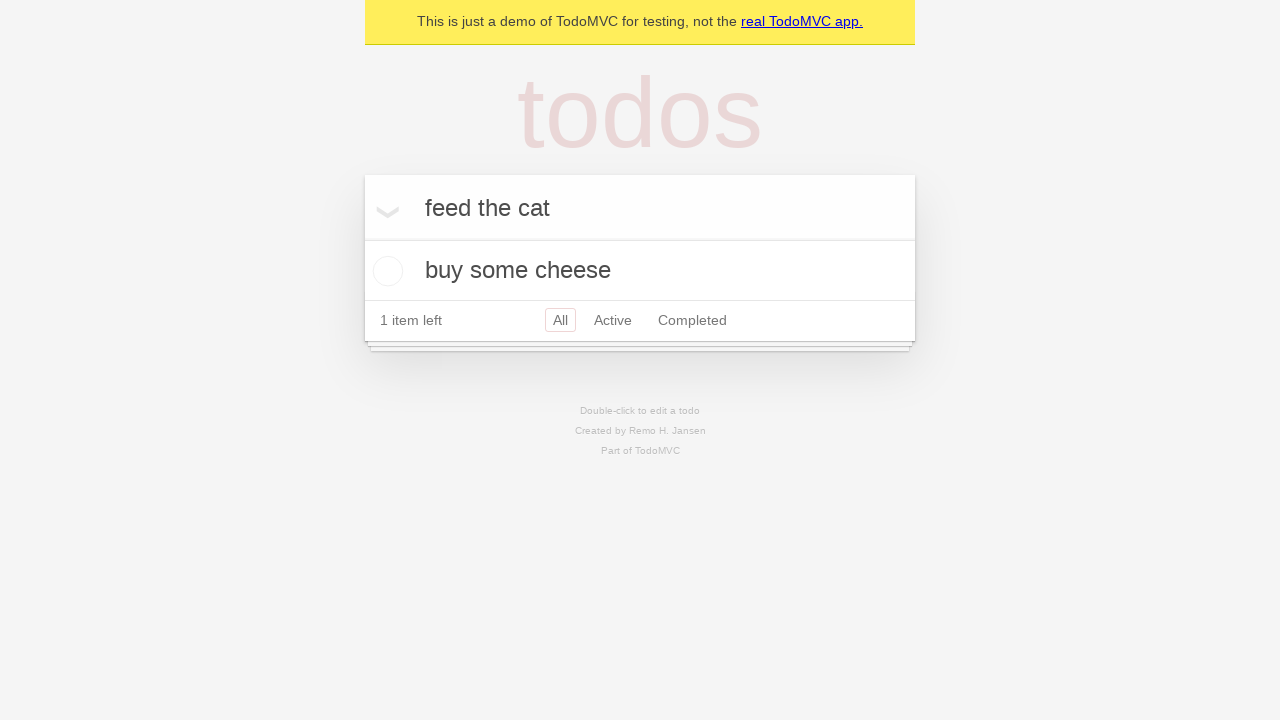

Pressed Enter to add second todo on internal:attr=[placeholder="What needs to be done?"i]
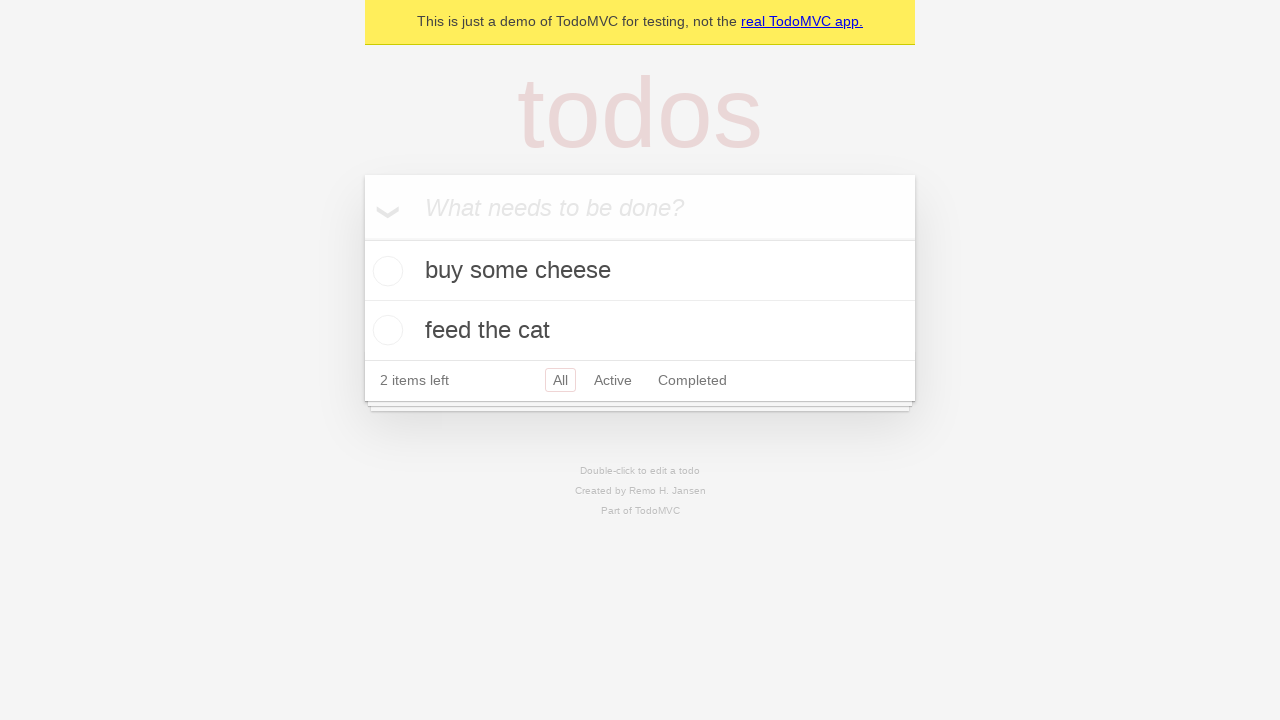

Filled new todo input with 'book a doctors appointment' on internal:attr=[placeholder="What needs to be done?"i]
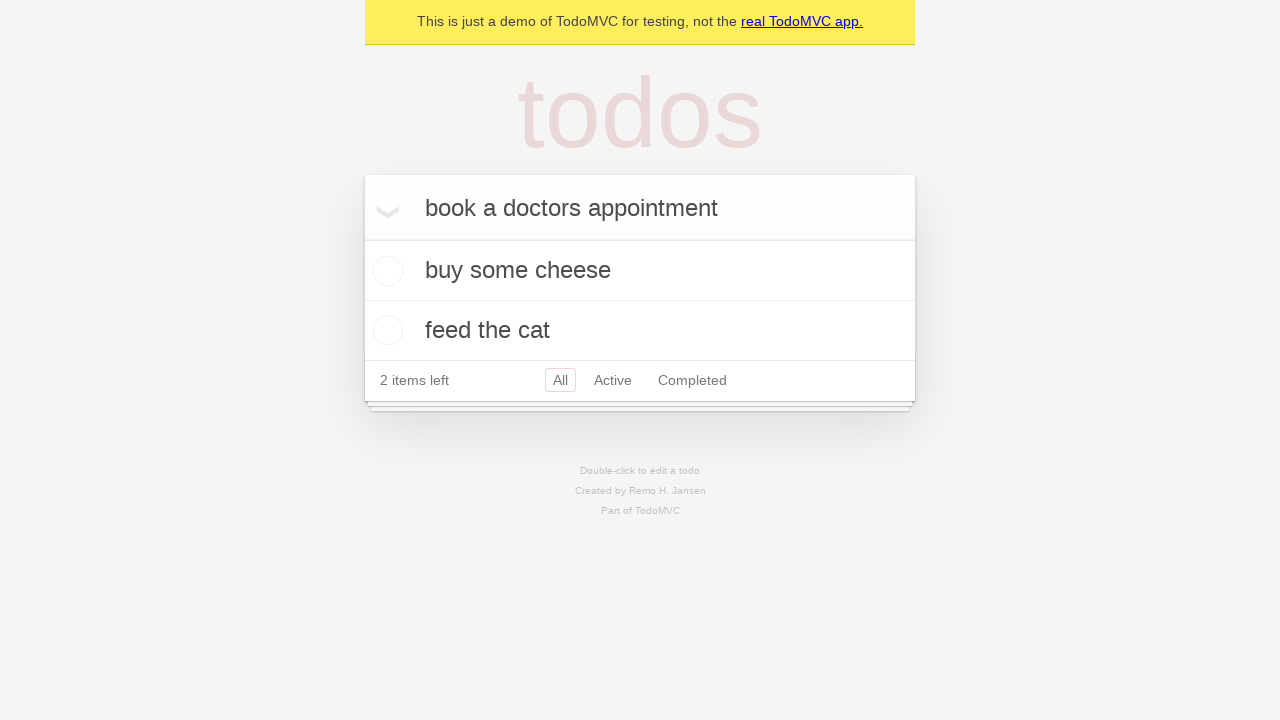

Pressed Enter to add third todo on internal:attr=[placeholder="What needs to be done?"i]
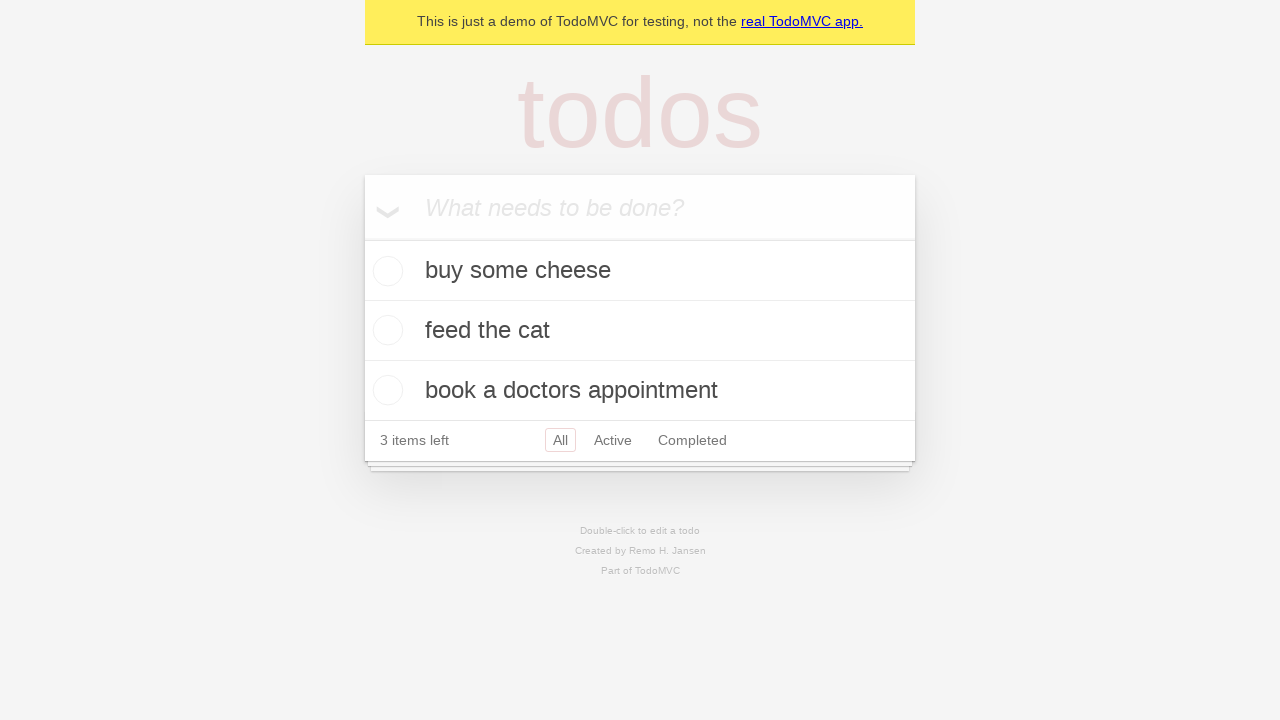

Waited for todos to be added to the page
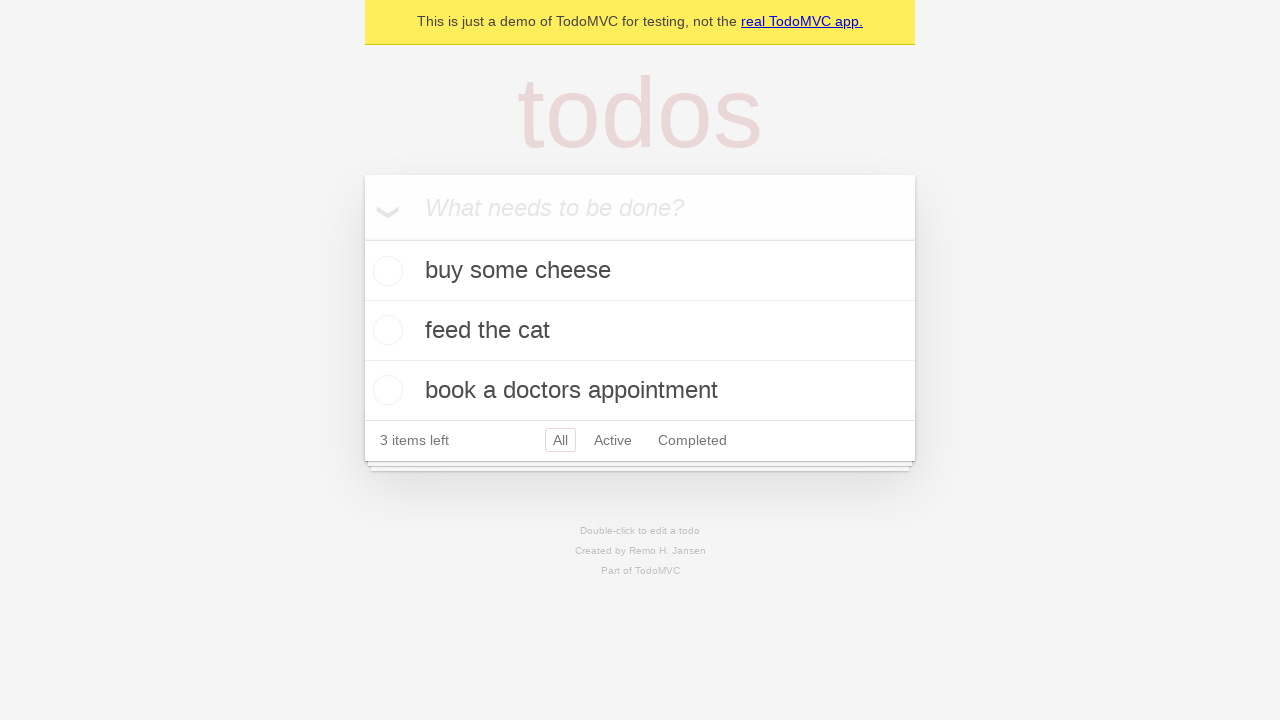

Double-clicked second todo item to enter edit mode at (640, 331) on internal:testid=[data-testid="todo-item"s] >> nth=1
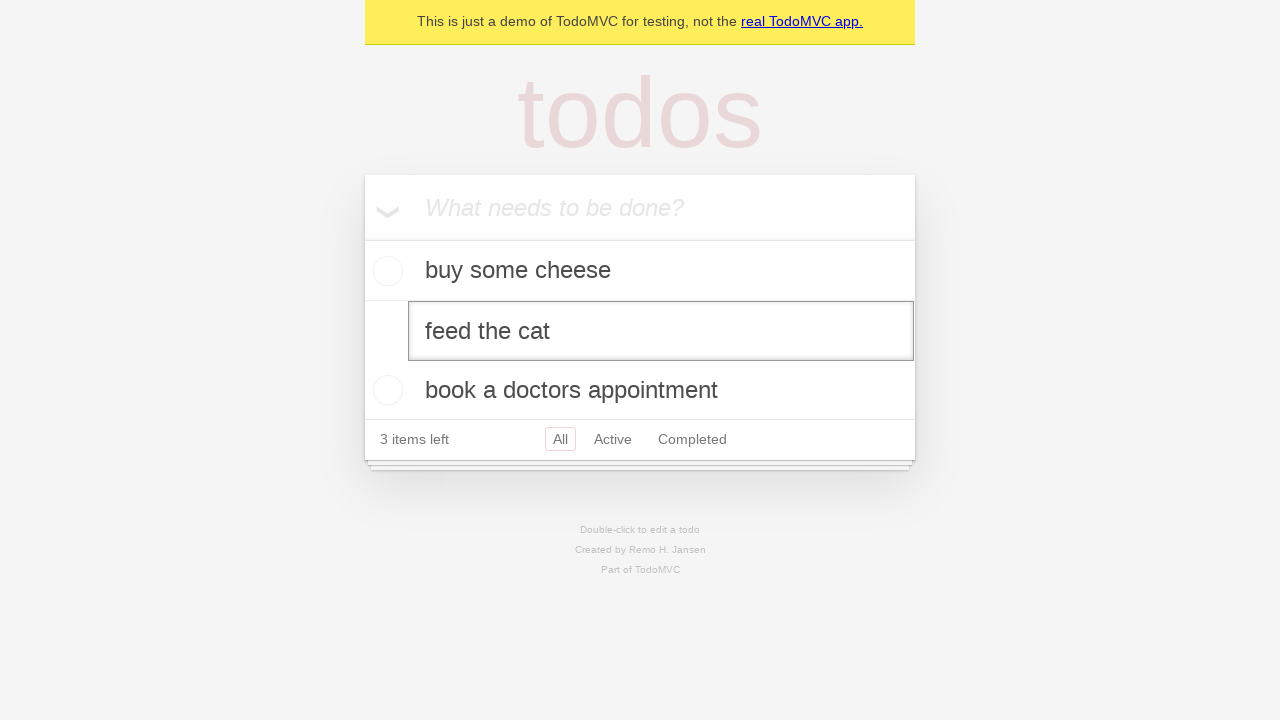

Filled edit textbox with 'buy some sausages' on internal:testid=[data-testid="todo-item"s] >> nth=1 >> internal:role=textbox[nam
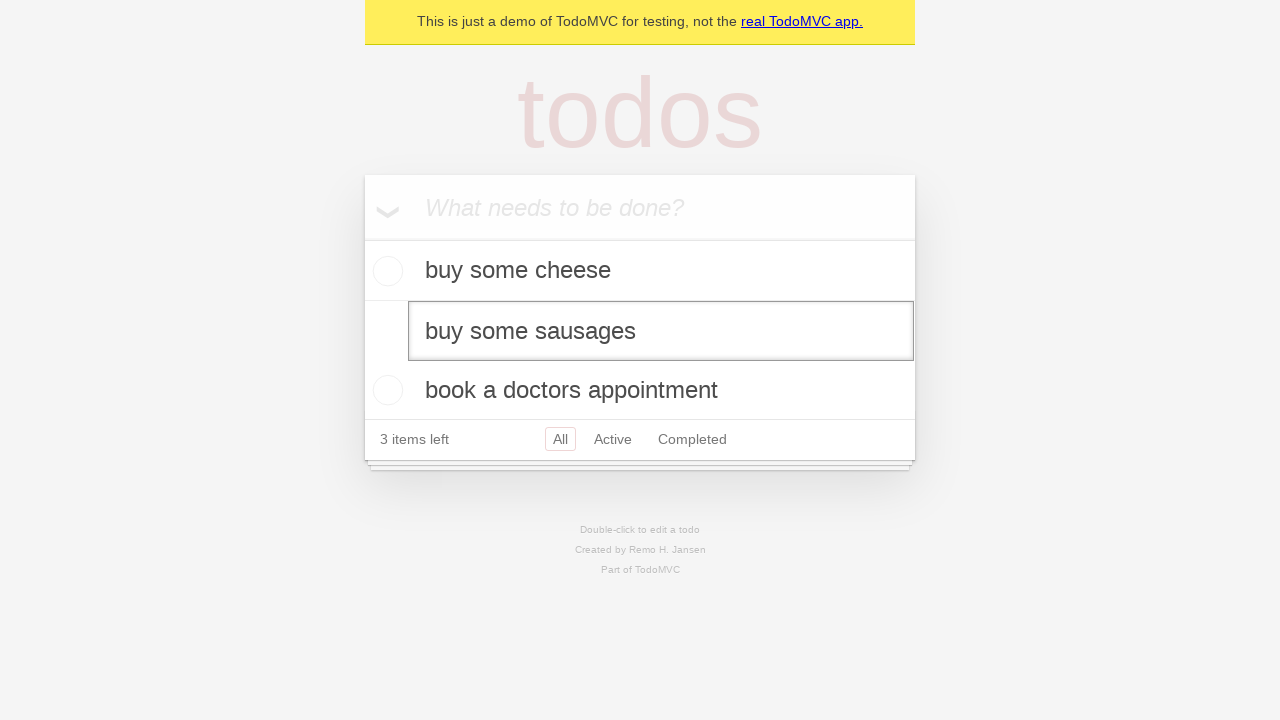

Dispatched blur event on edit textbox to save changes
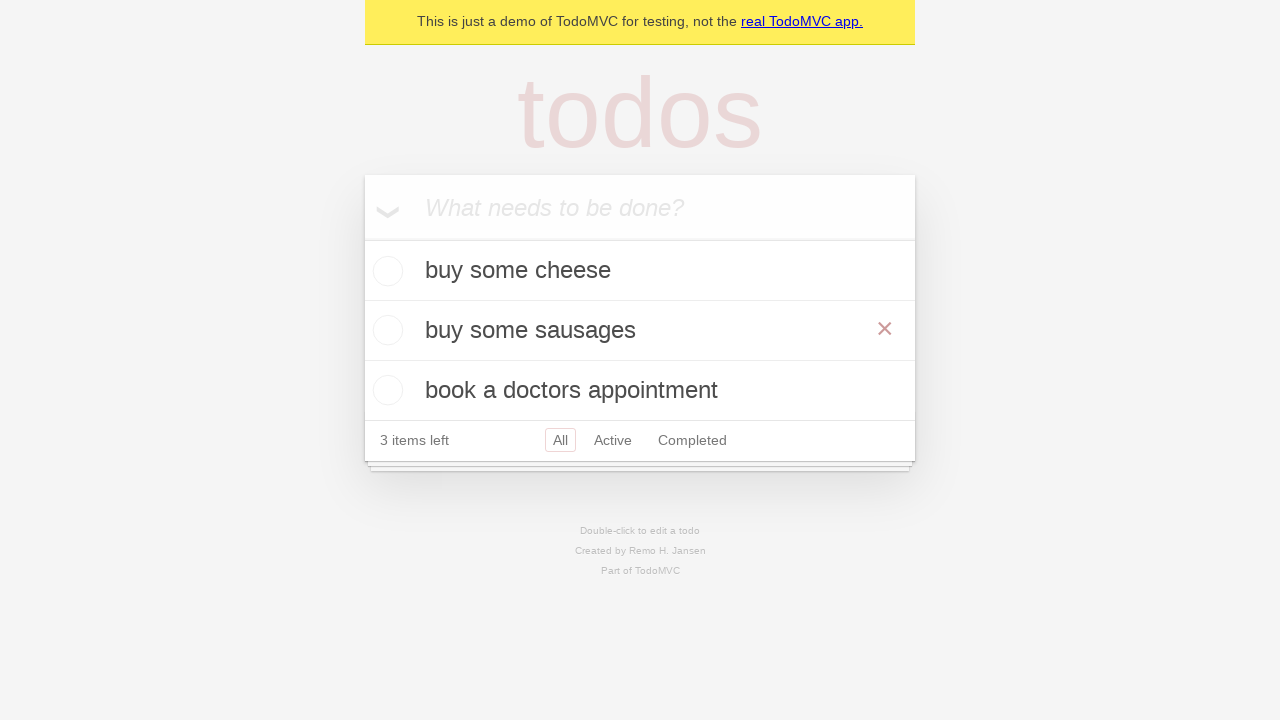

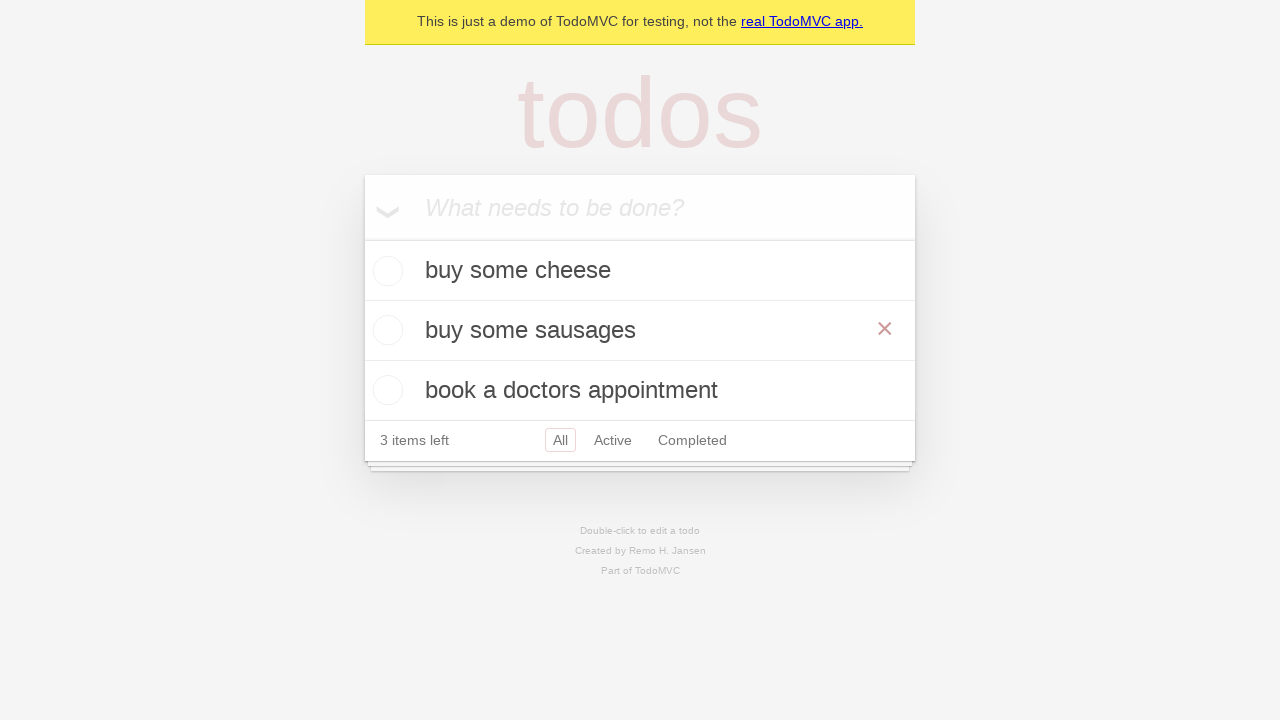